Automates date selection from jQuery UI datepicker by navigating to next month and selecting the 22nd day

Starting URL: https://jqueryui.com/datepicker/

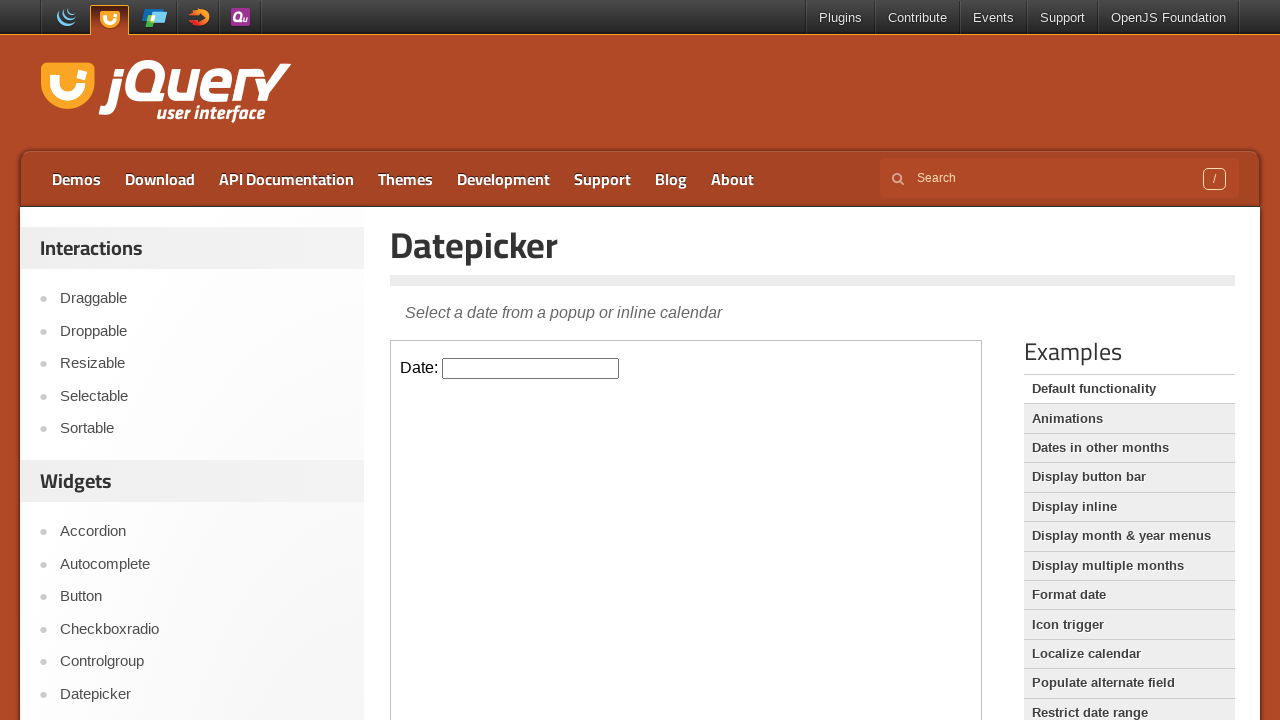

Located the demo iframe containing the datepicker
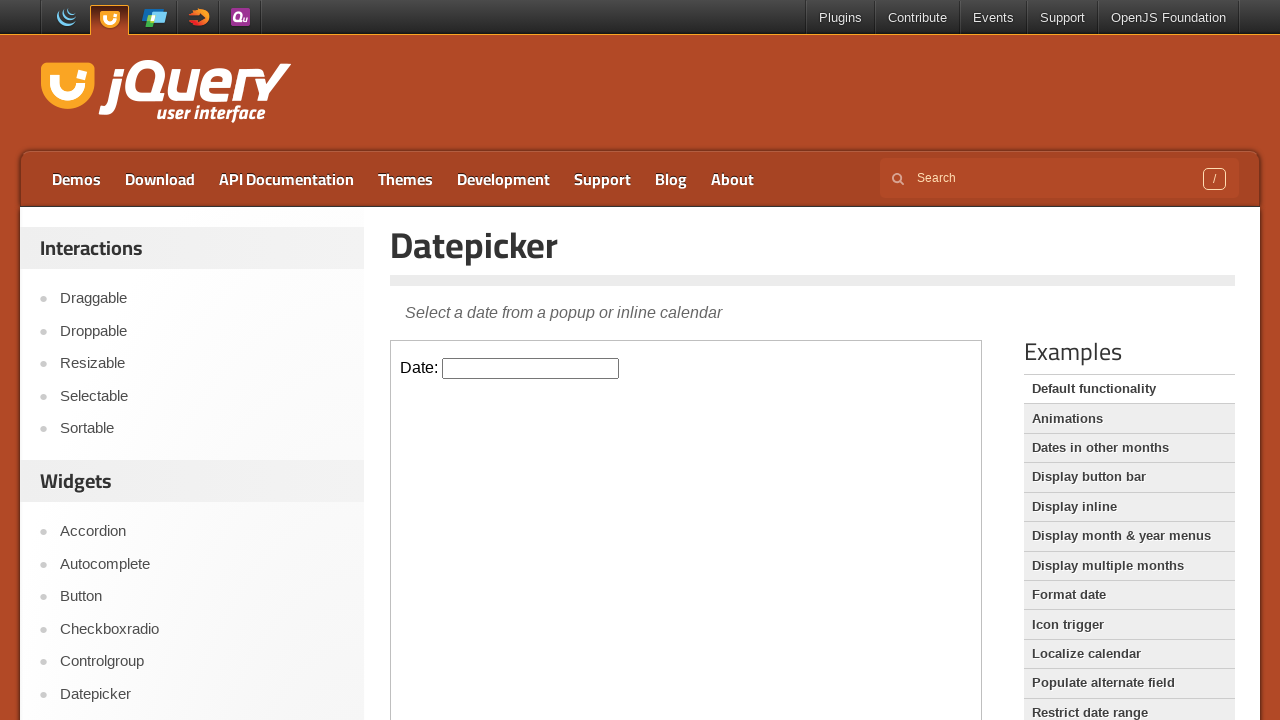

Clicked the date input field to open the datepicker at (531, 368) on .demo-frame >> internal:control=enter-frame >> #datepicker
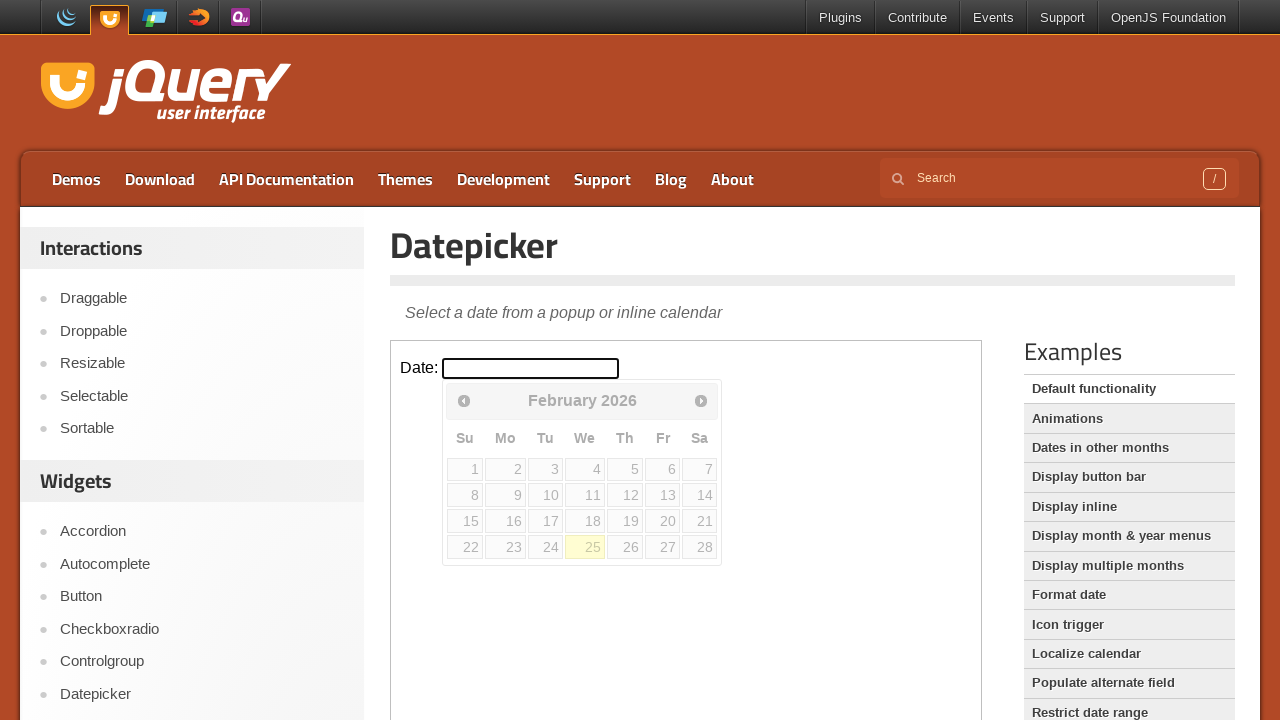

Clicked the next month navigation button at (701, 400) on .demo-frame >> internal:control=enter-frame >> a[title='Next']
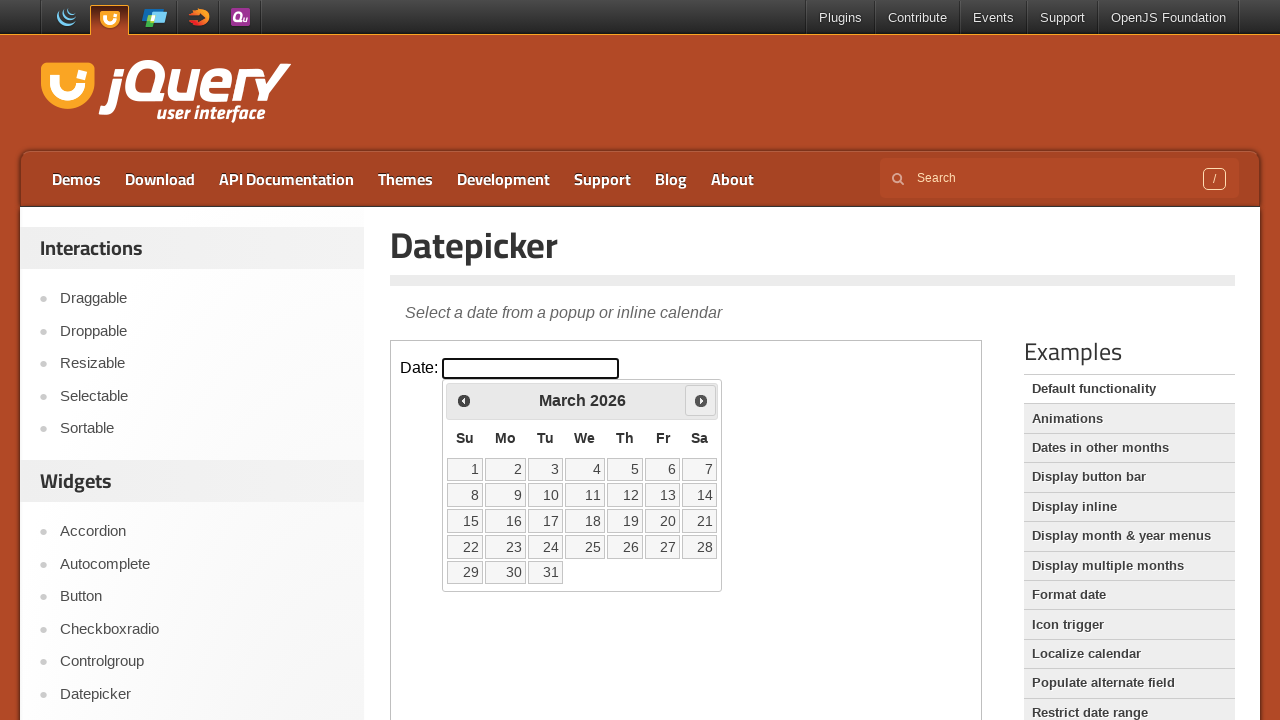

Selected the 22nd day from the calendar at (465, 547) on .demo-frame >> internal:control=enter-frame >> a:text('22')
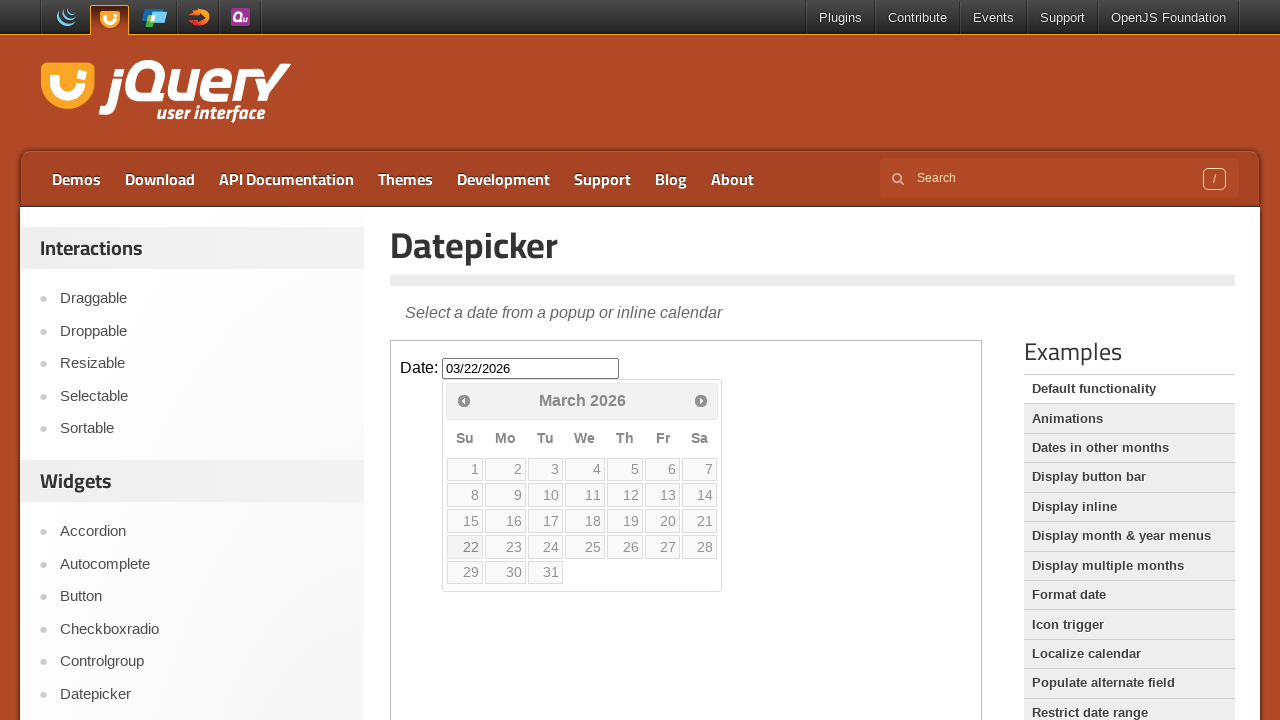

Retrieved selected date value: 03/22/2026
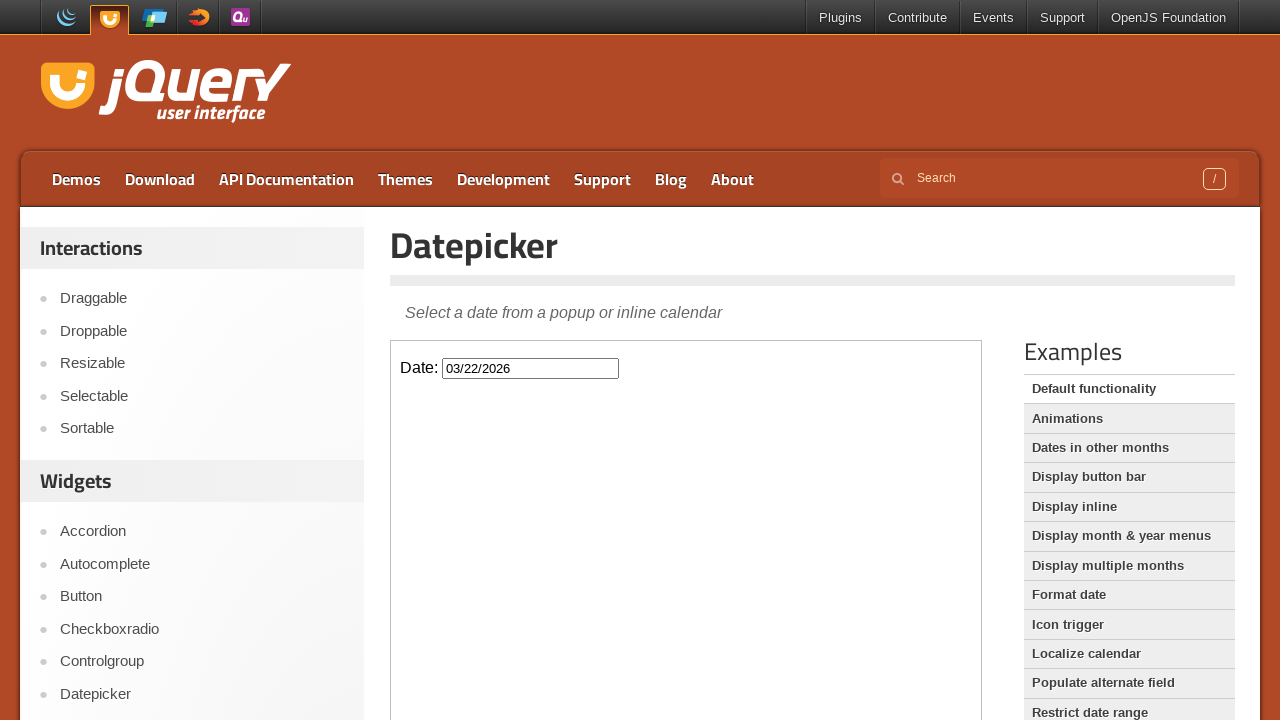

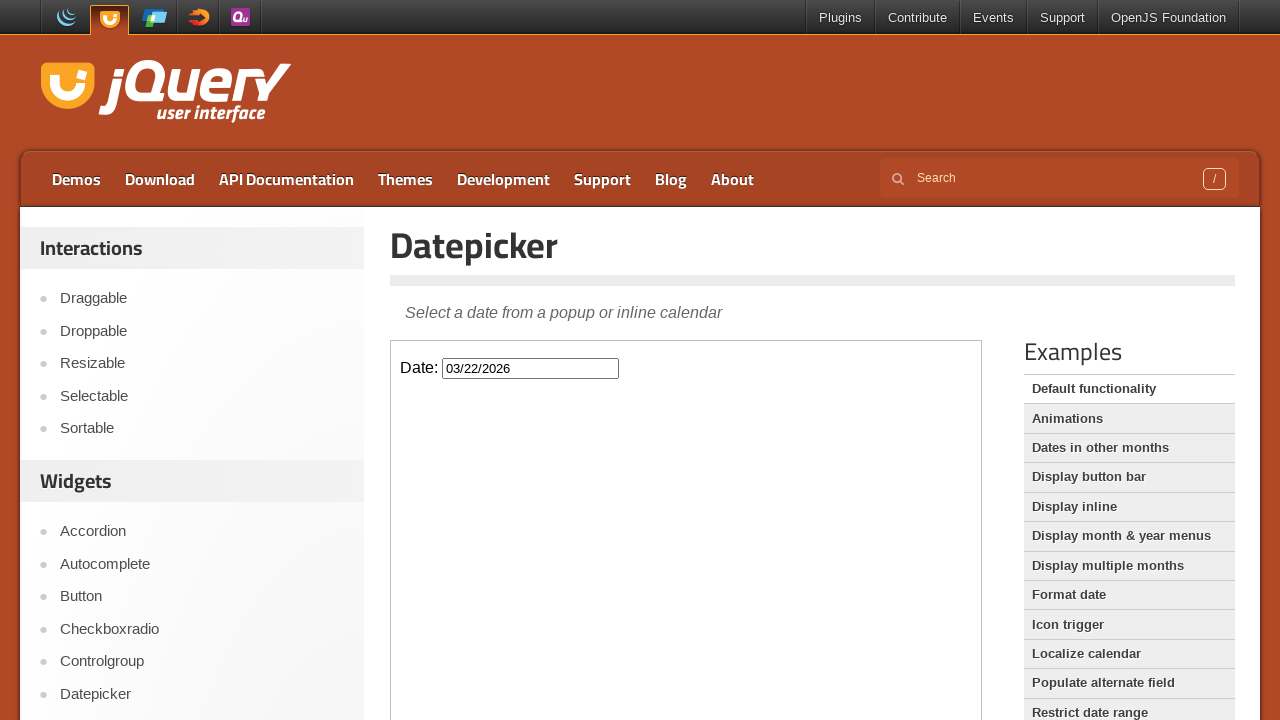